Tests navigation from the order page to the main page by verifying the URL redirect works correctly

Starting URL: https://qa-scooter.praktikum-services.ru/order

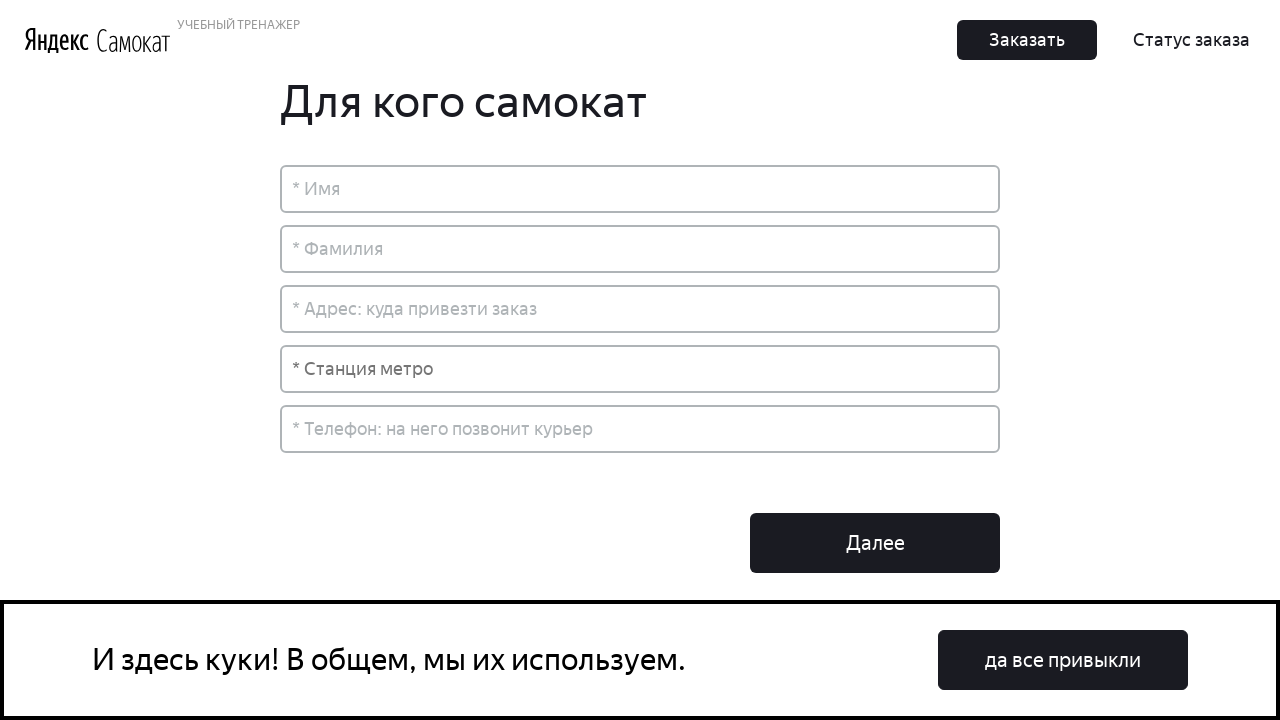

Navigated to main page URL
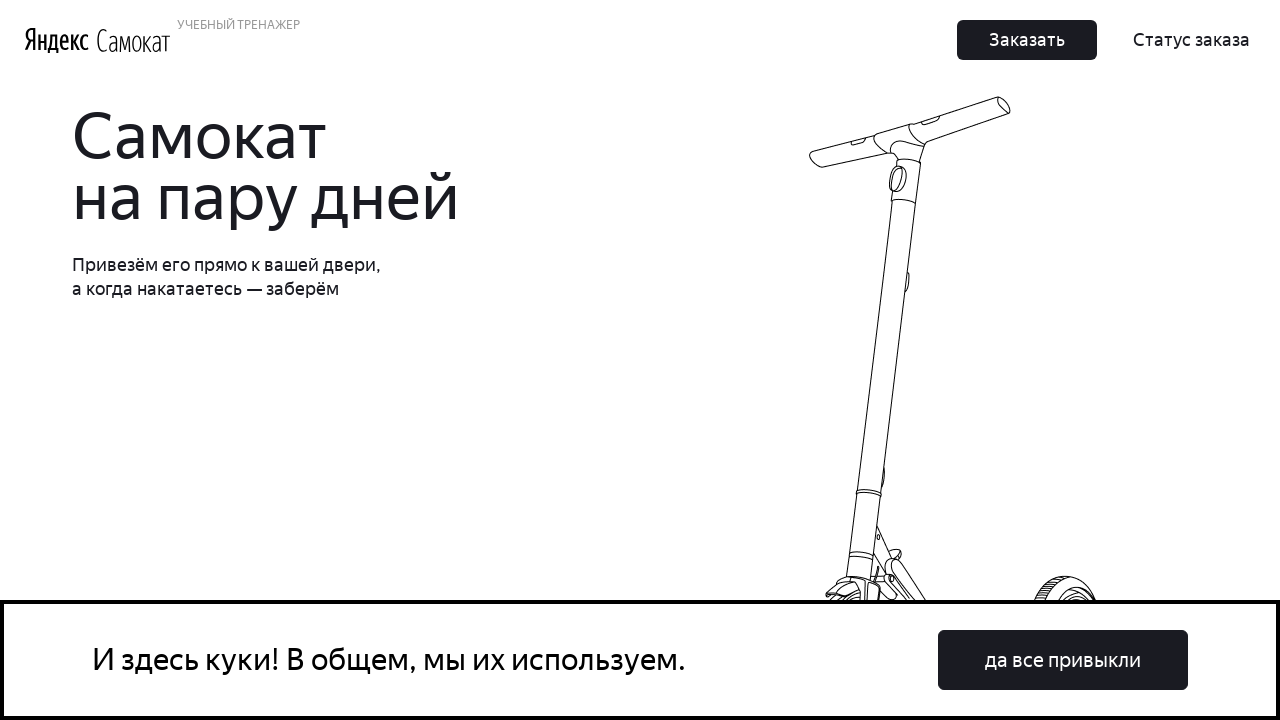

Verified redirect to main page URL is complete
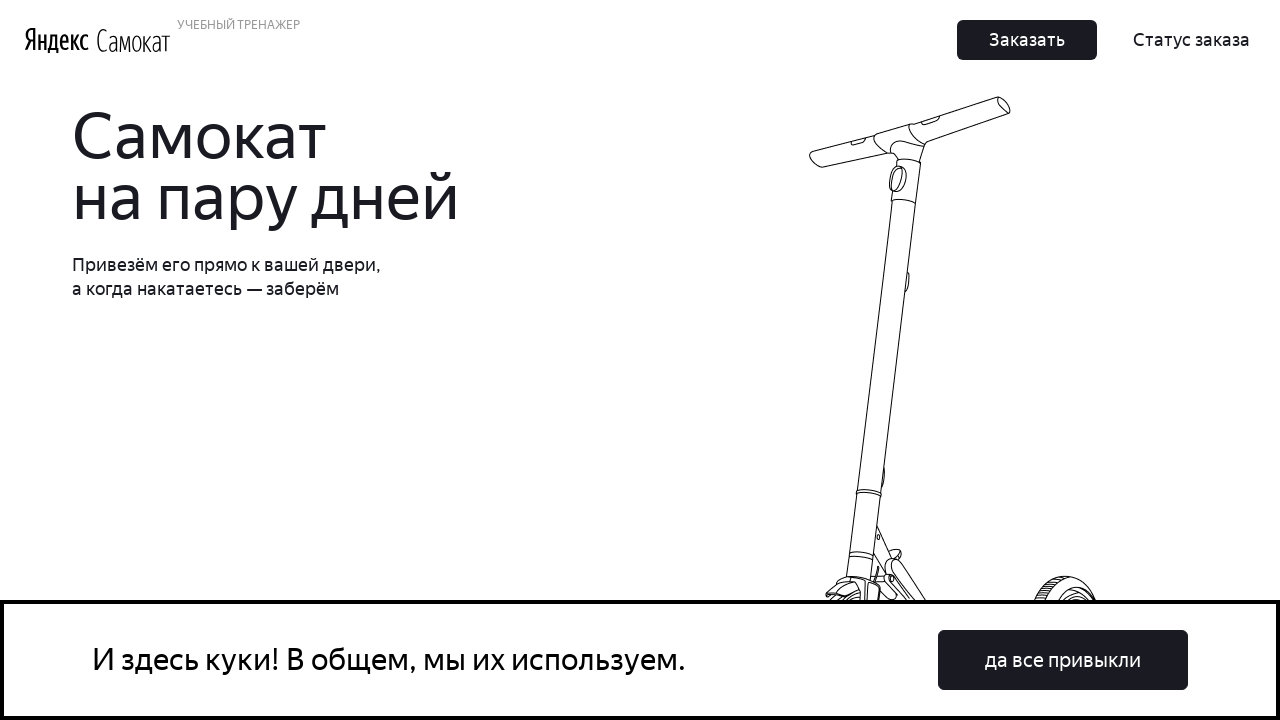

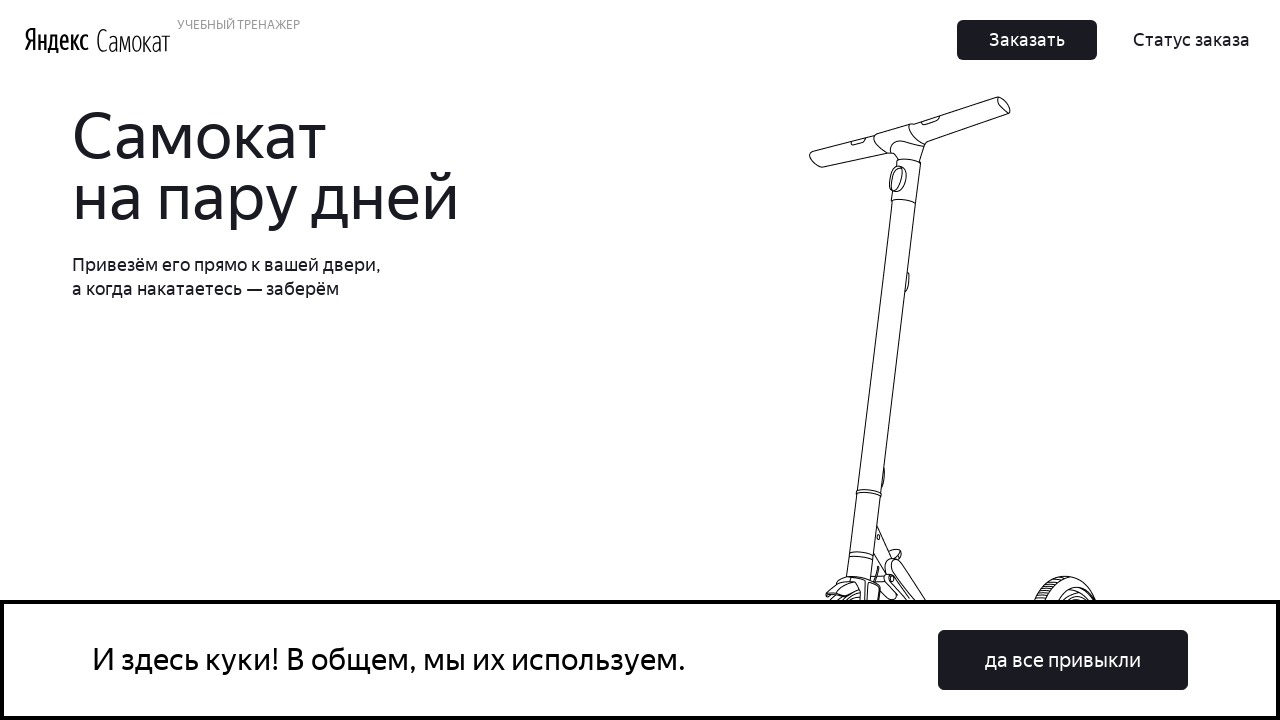